Navigates to test store and clicks on the Smartphone link

Starting URL: https://selenium-test-react.vercel.app/

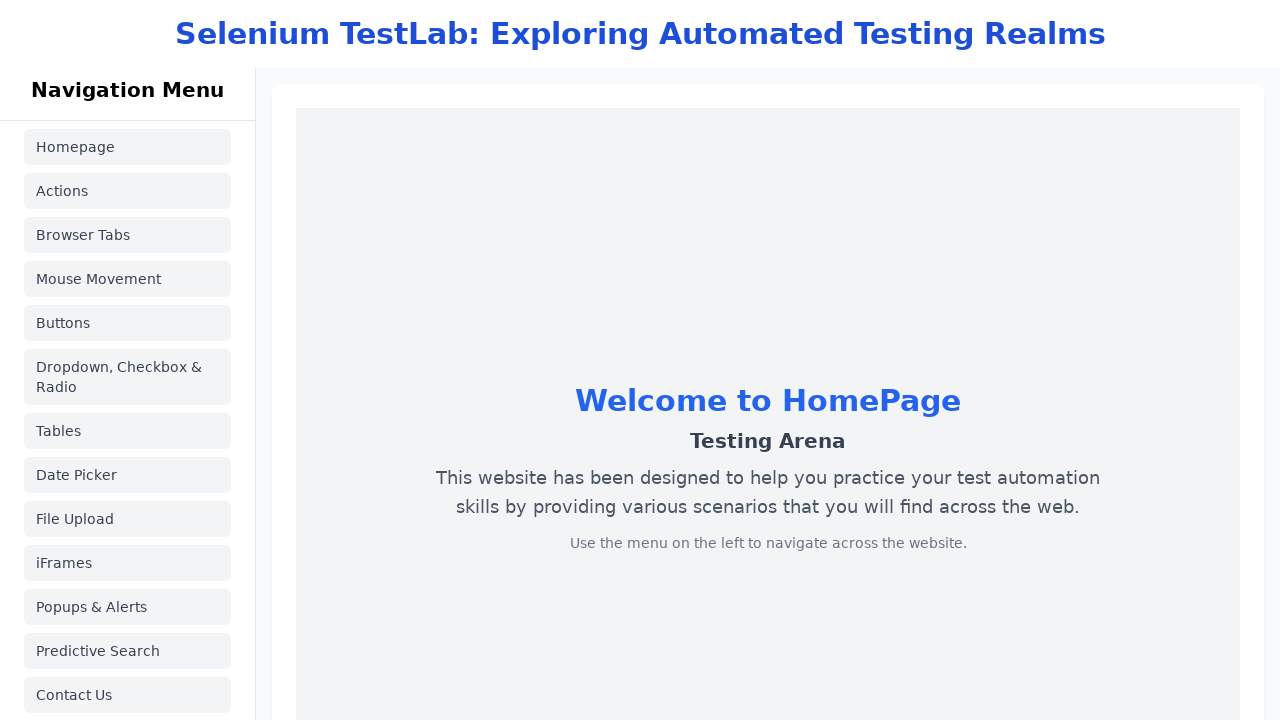

Clicked on test store link at (128, 582) on a[href='/teststore']
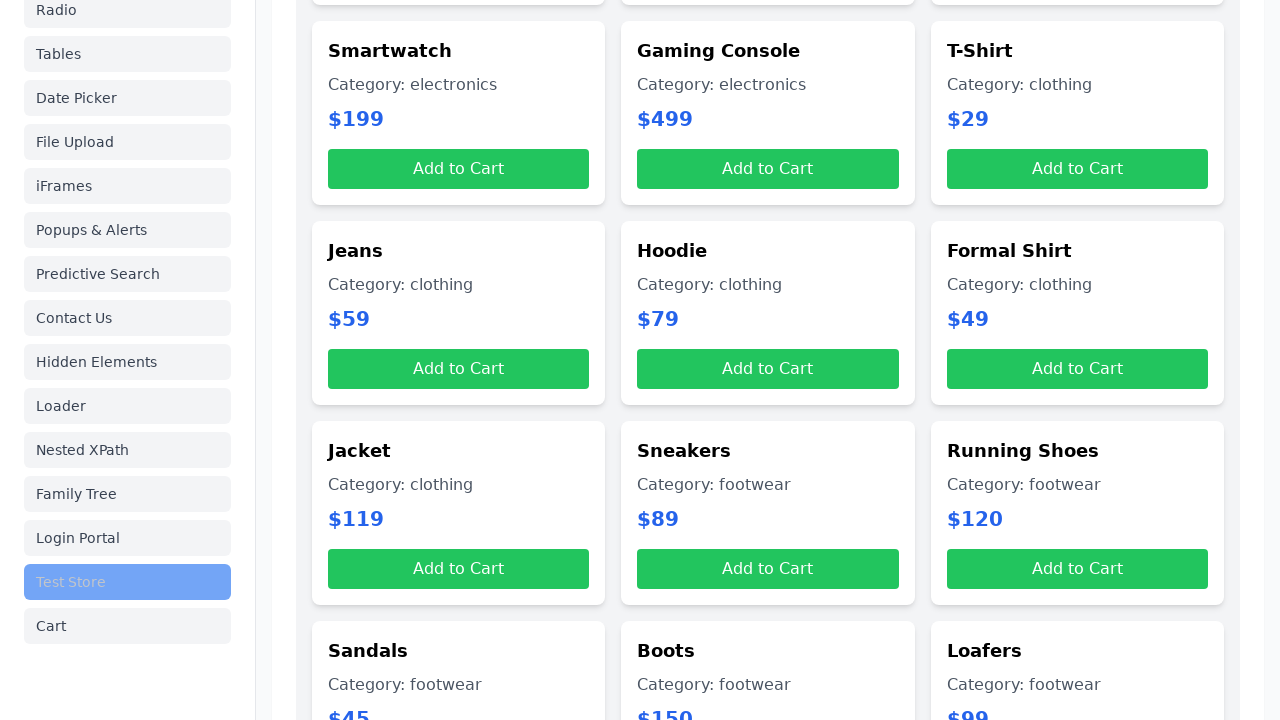

Clicked on Smartphone link at (768, 228) on text=Smartphone
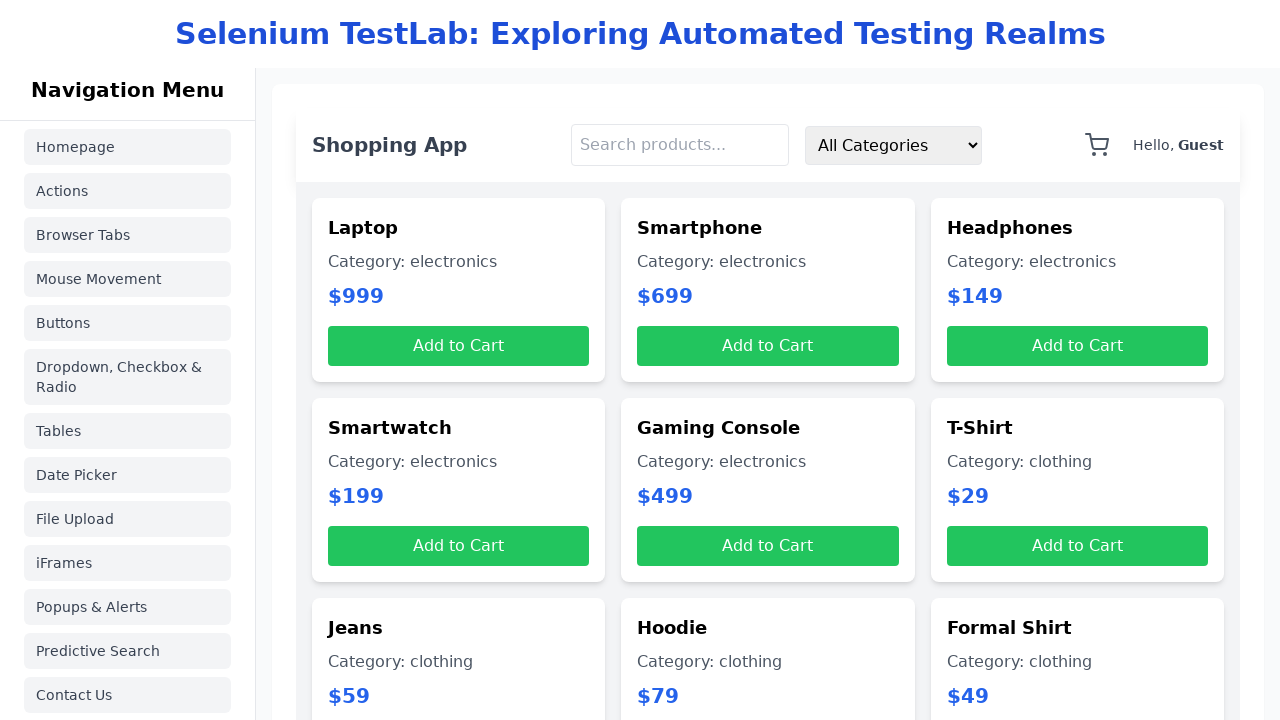

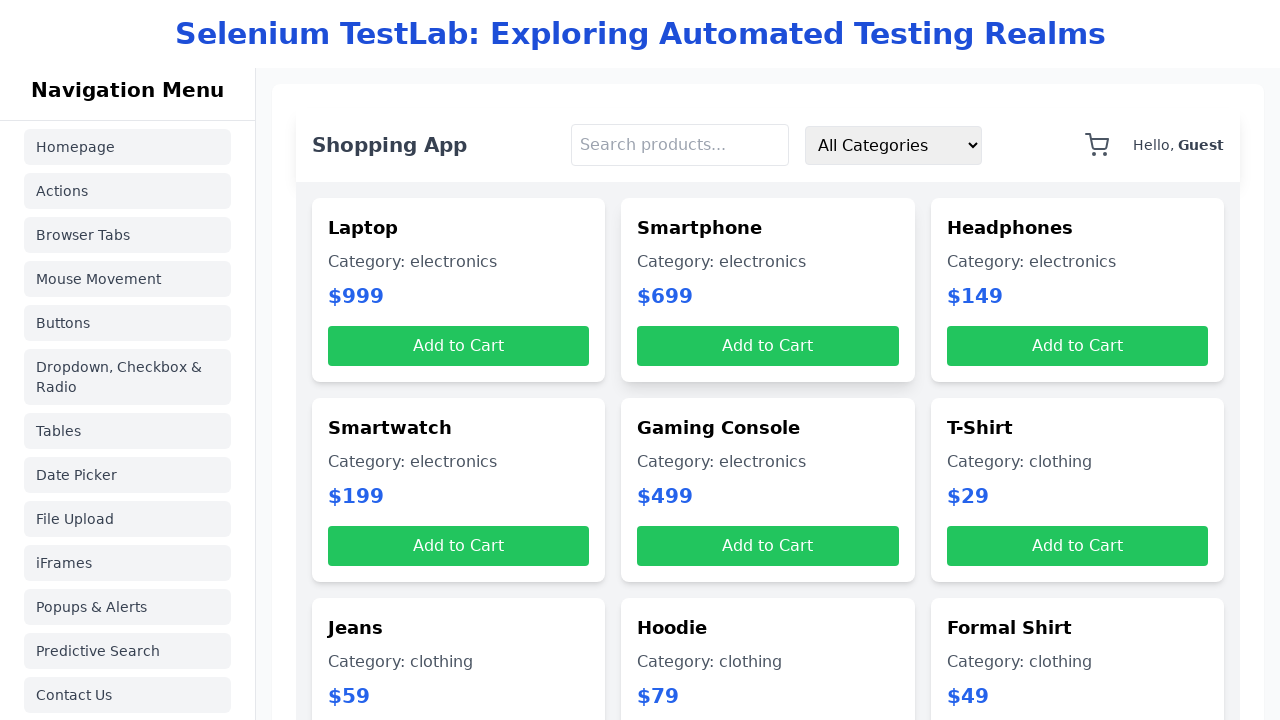